Selects all content in CKEditor by sending keys and using keyboard shortcuts

Starting URL: https://yizeng.me/2014/01/31/test-wysiwyg-editors-using-selenium-webdriver/

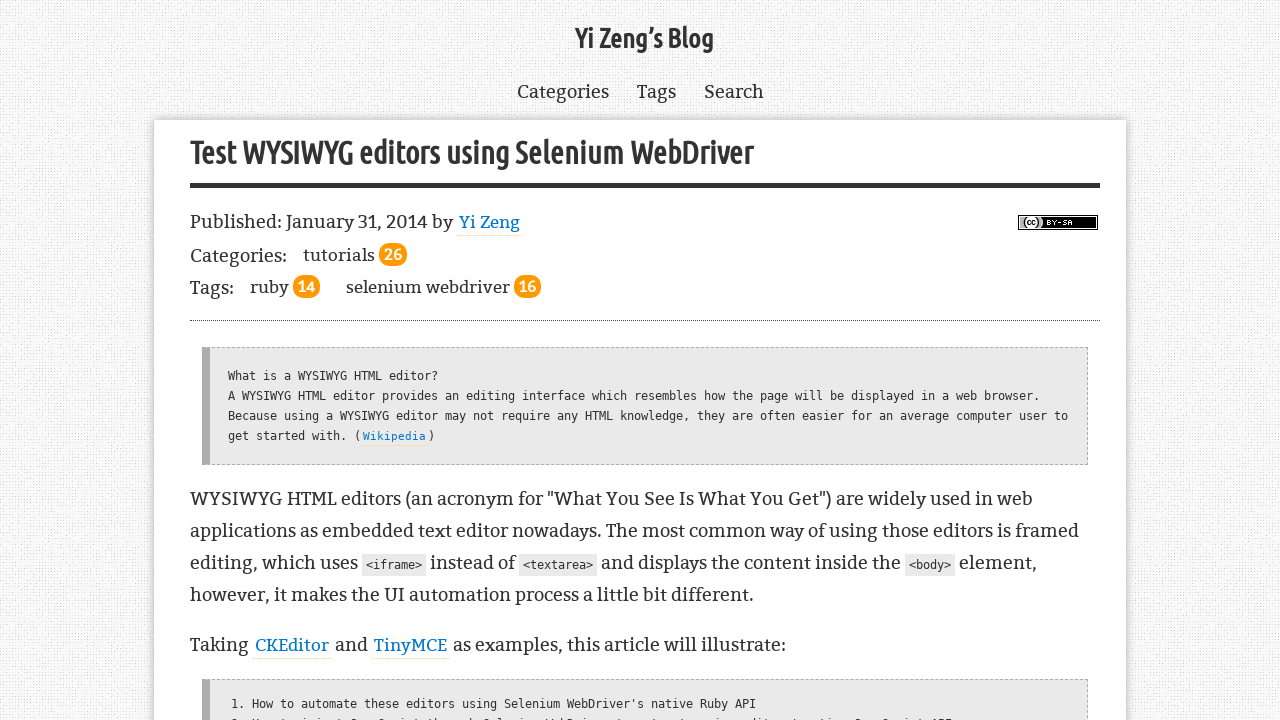

Located CKEditor iframe
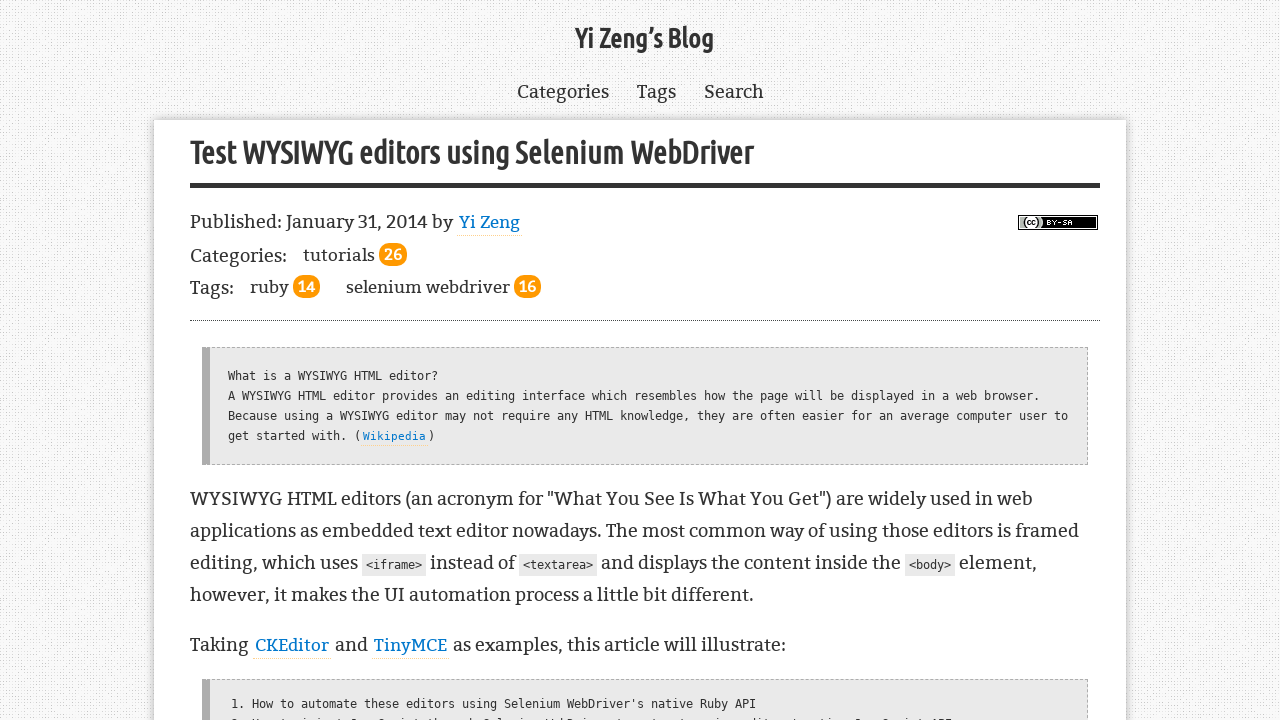

Filled CKEditor body with 'Sample Text Content' on .cke_wysiwyg_frame >> internal:control=enter-frame >> body
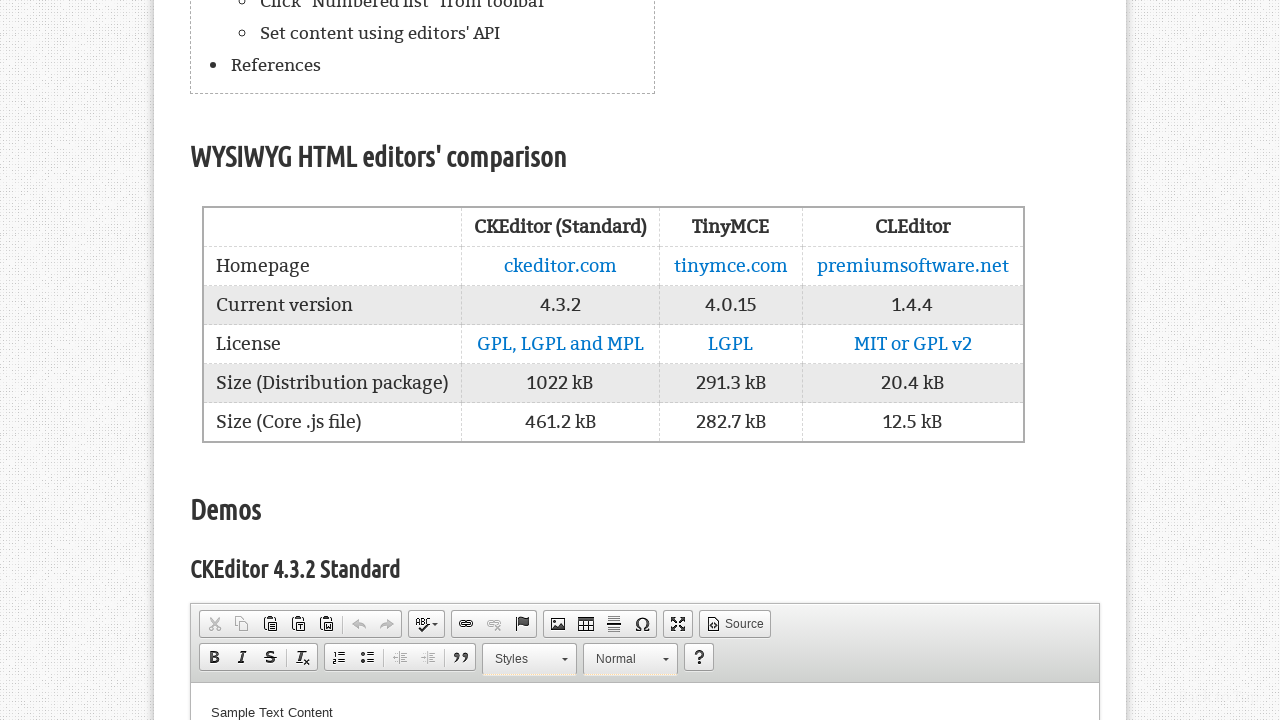

Selected all content in CKEditor using Ctrl+A keyboard shortcut on .cke_wysiwyg_frame >> internal:control=enter-frame >> body
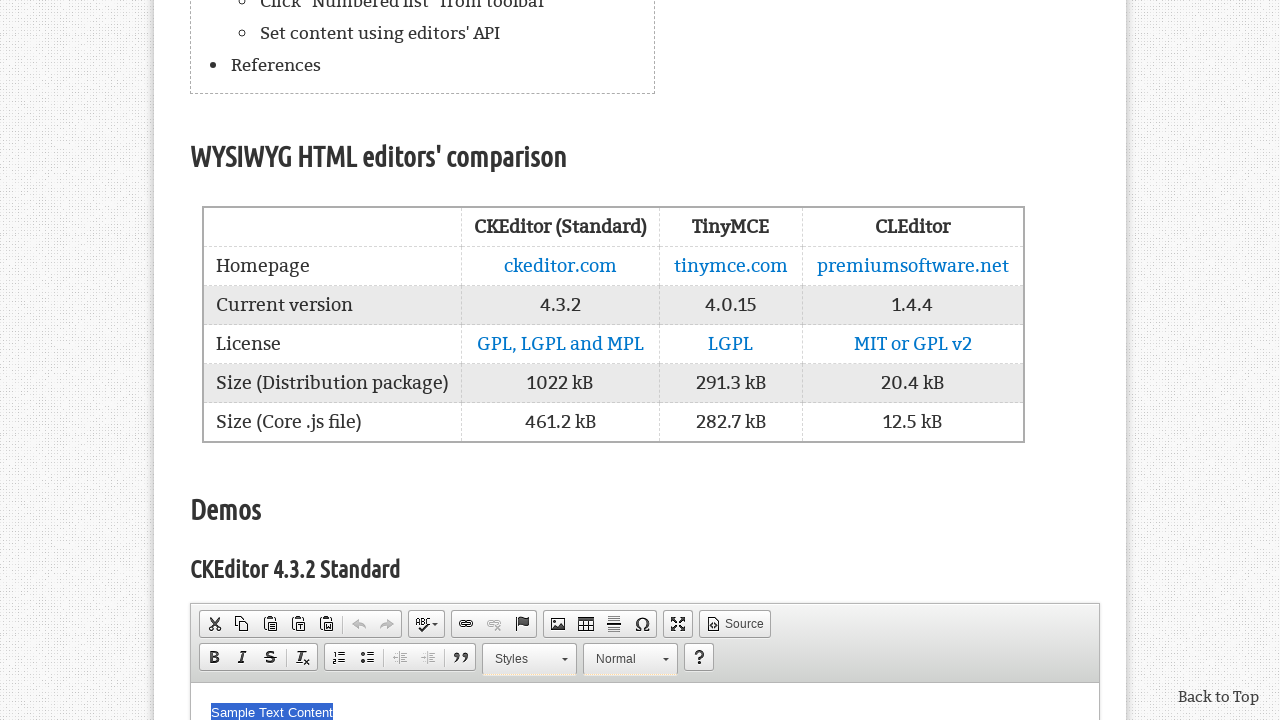

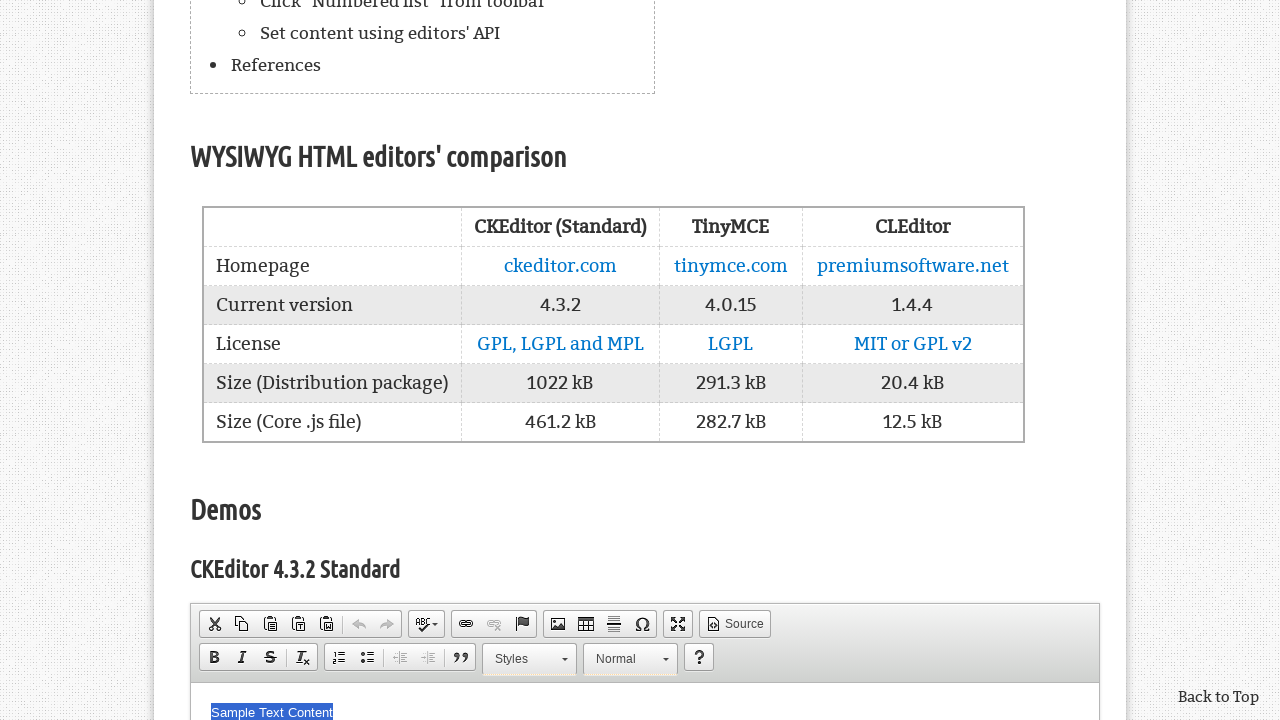